Tests opening a new tab by clicking a button and switching between tabs

Starting URL: https://codenboxautomationlab.com/practice/

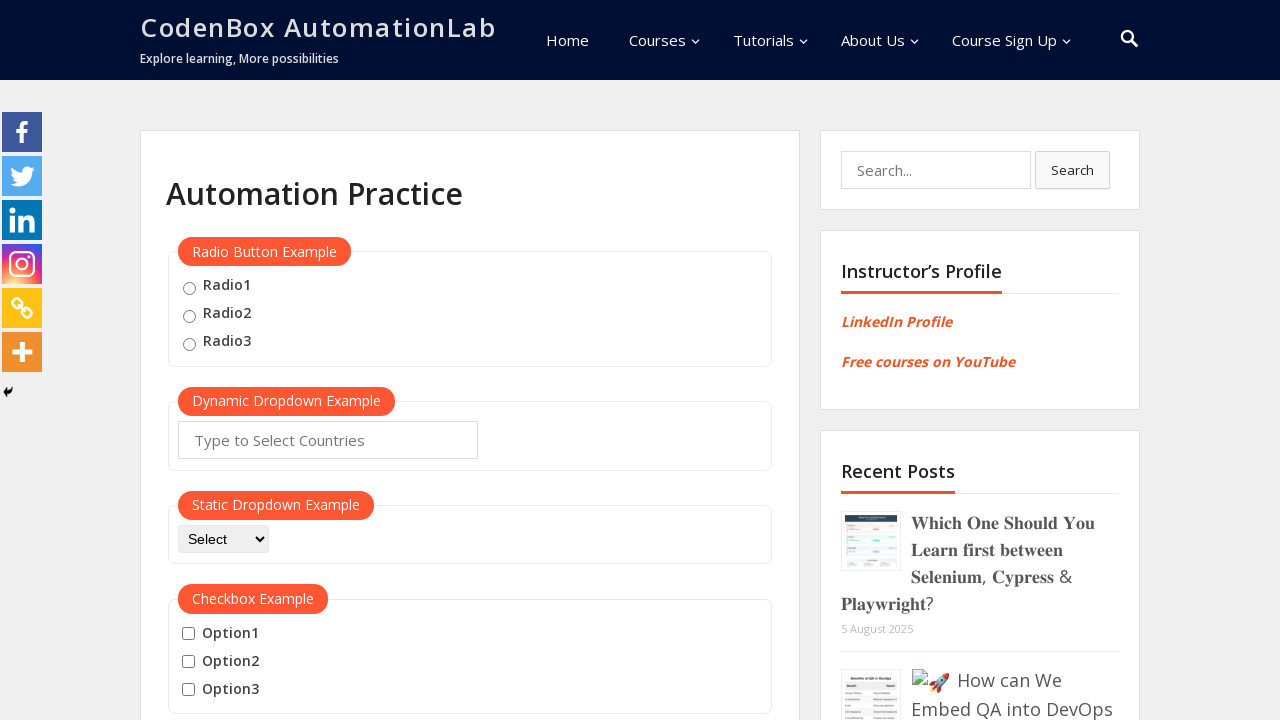

Clicked 'Open Tab' button to open new tab at (210, 361) on #opentab
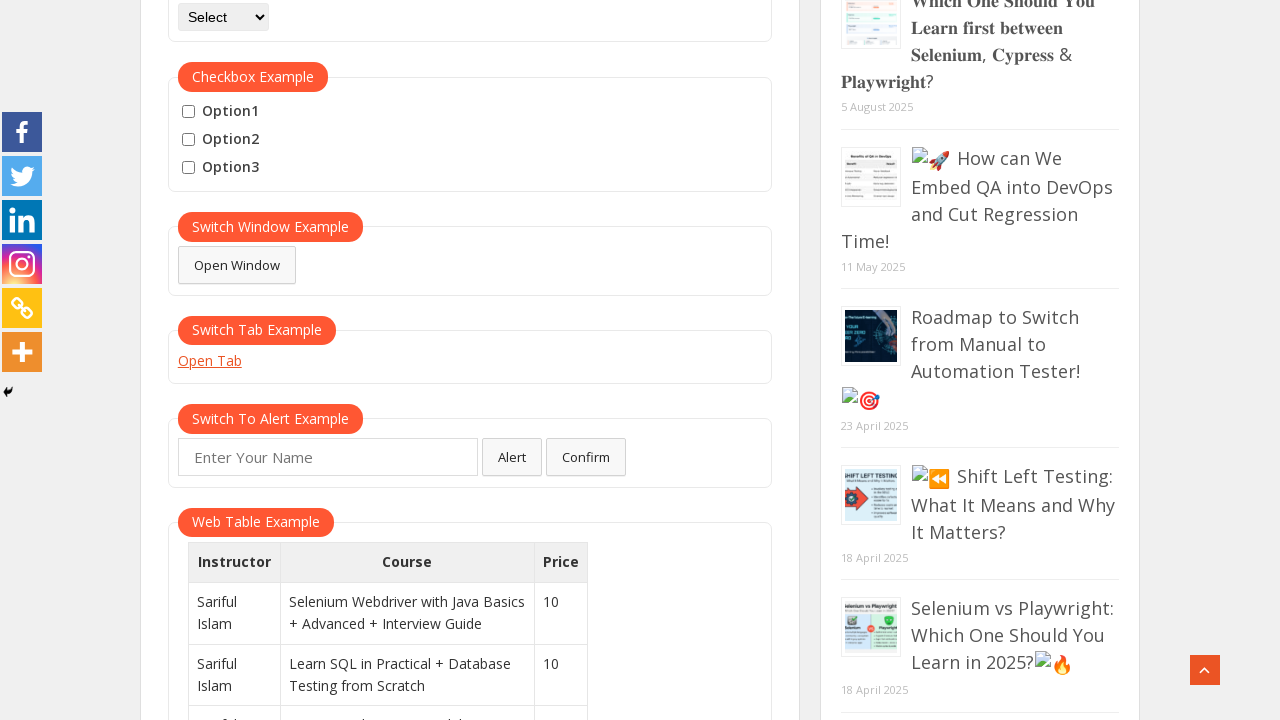

Captured new tab/page object
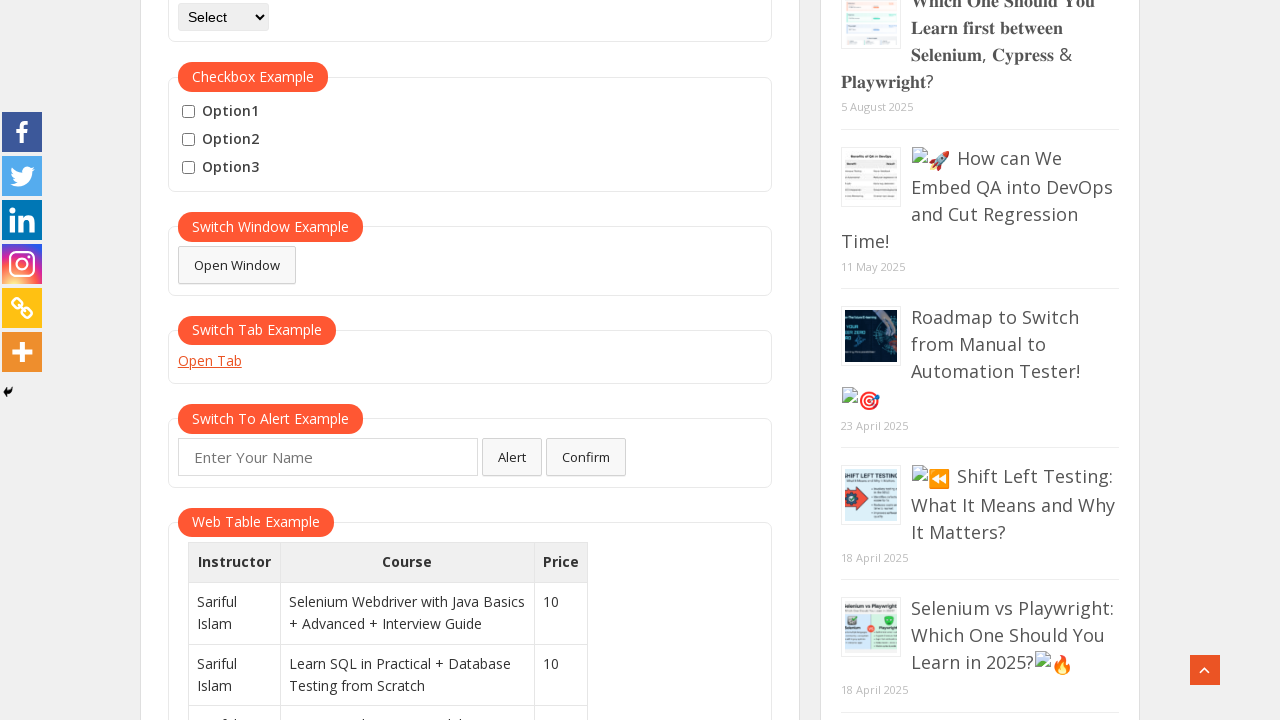

New tab finished loading
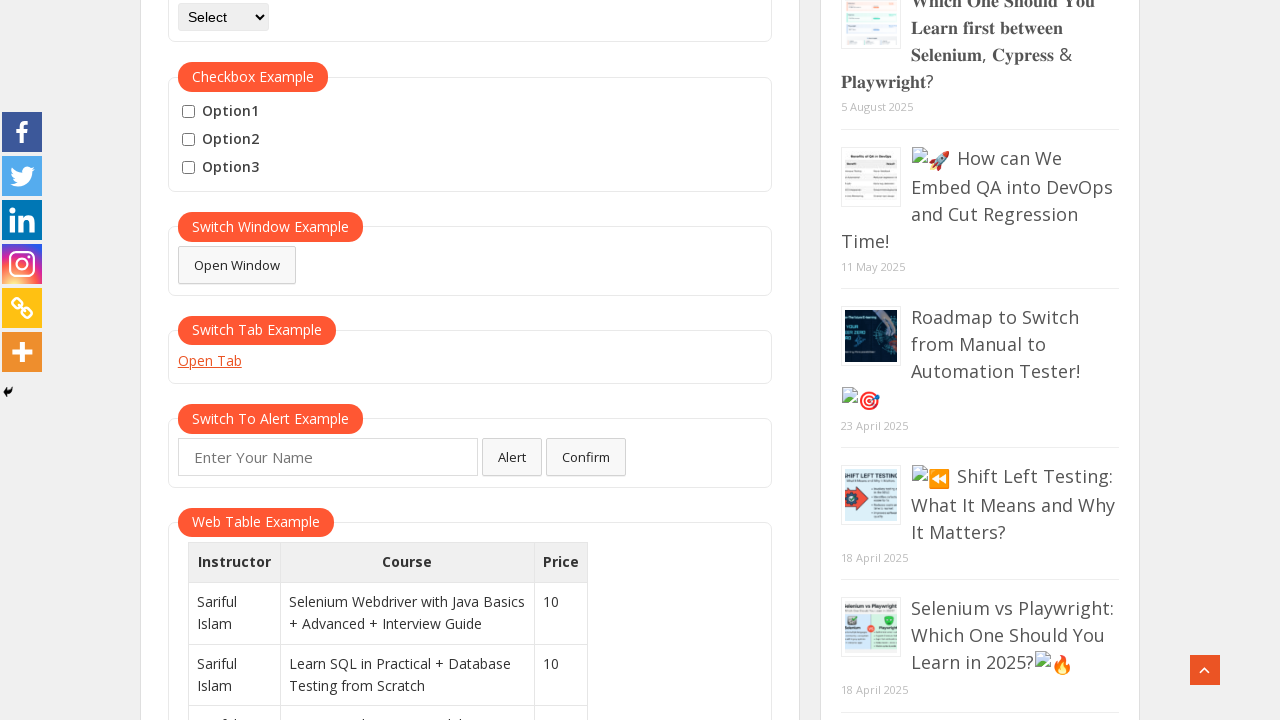

Switched back to original tab
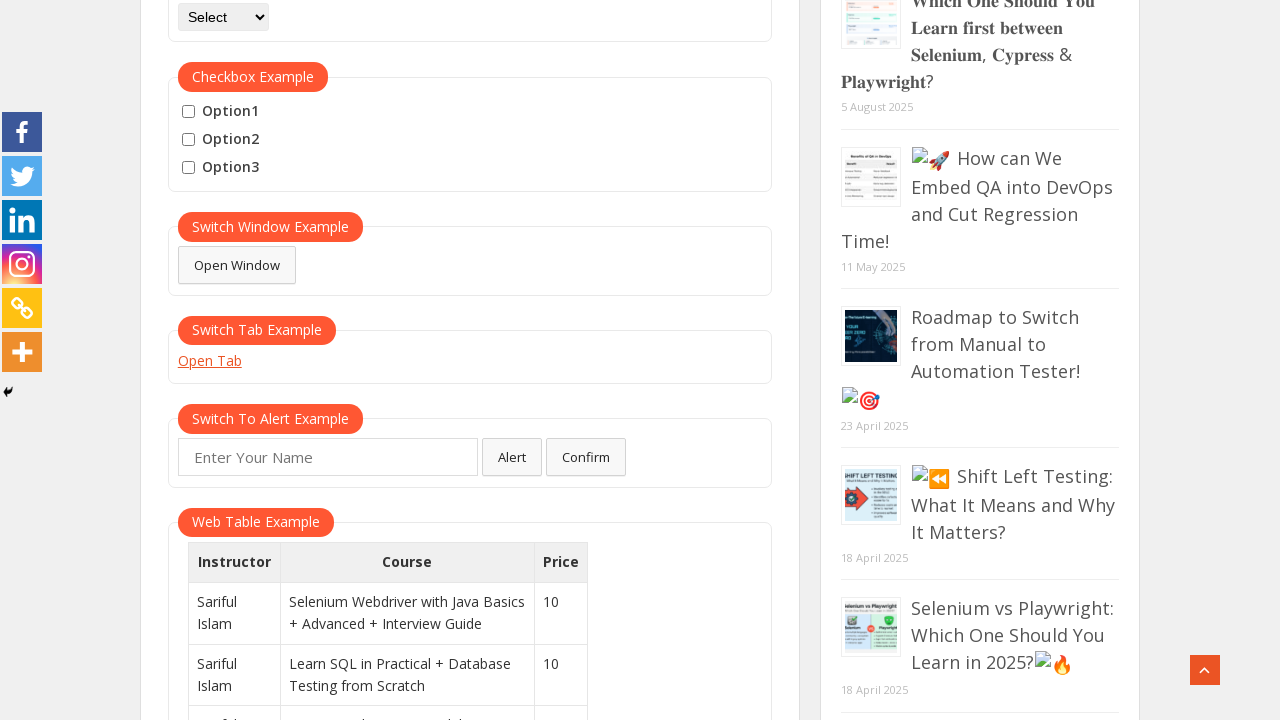

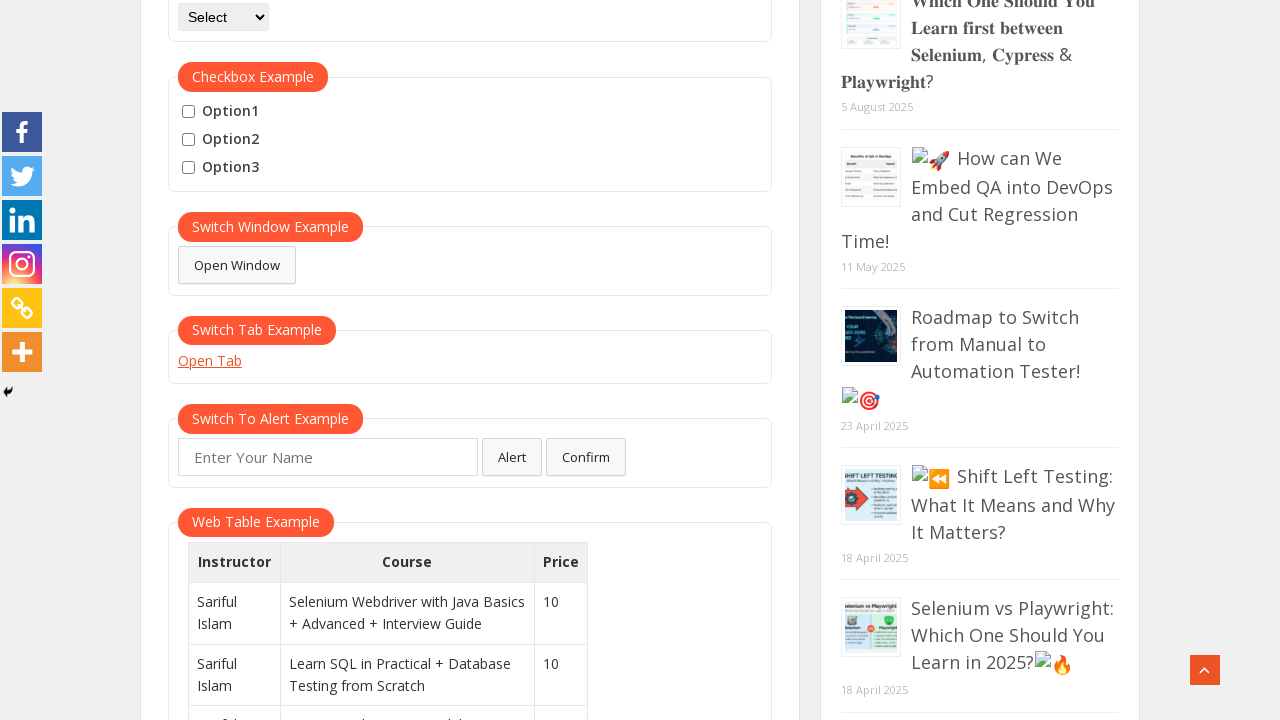